Tests registration form validation by entering mismatched email addresses and verifying the confirmation email error message appears

Starting URL: https://alada.vn/tai-khoan/dang-ky.html

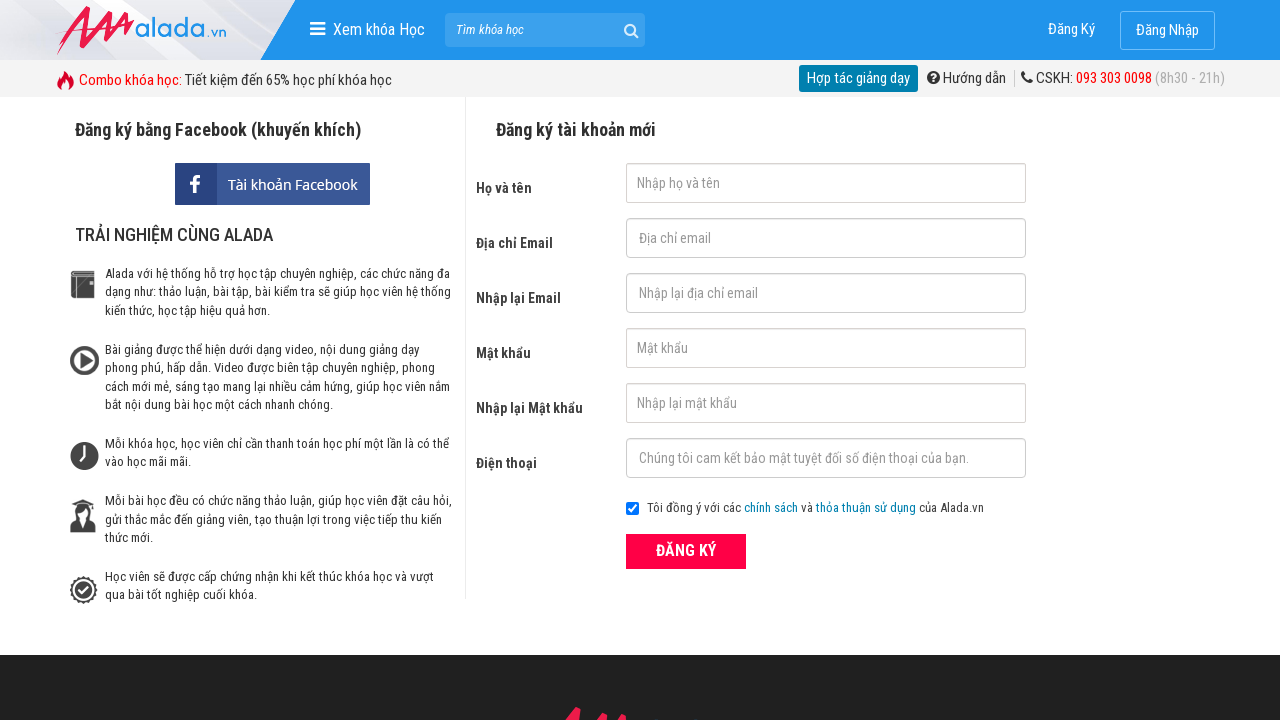

Filled first name field with 'Tran Minh Test' on #txtFirstname
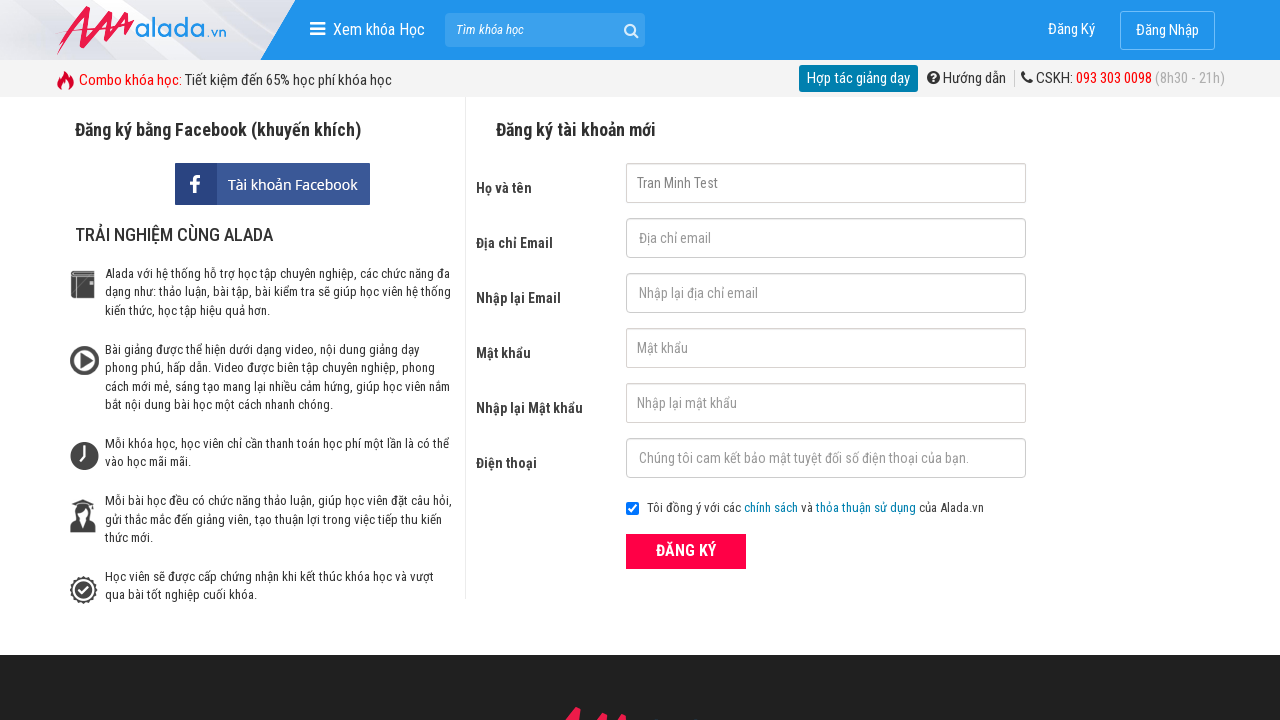

Filled email field with 'testuser@gmail.net' on #txtEmail
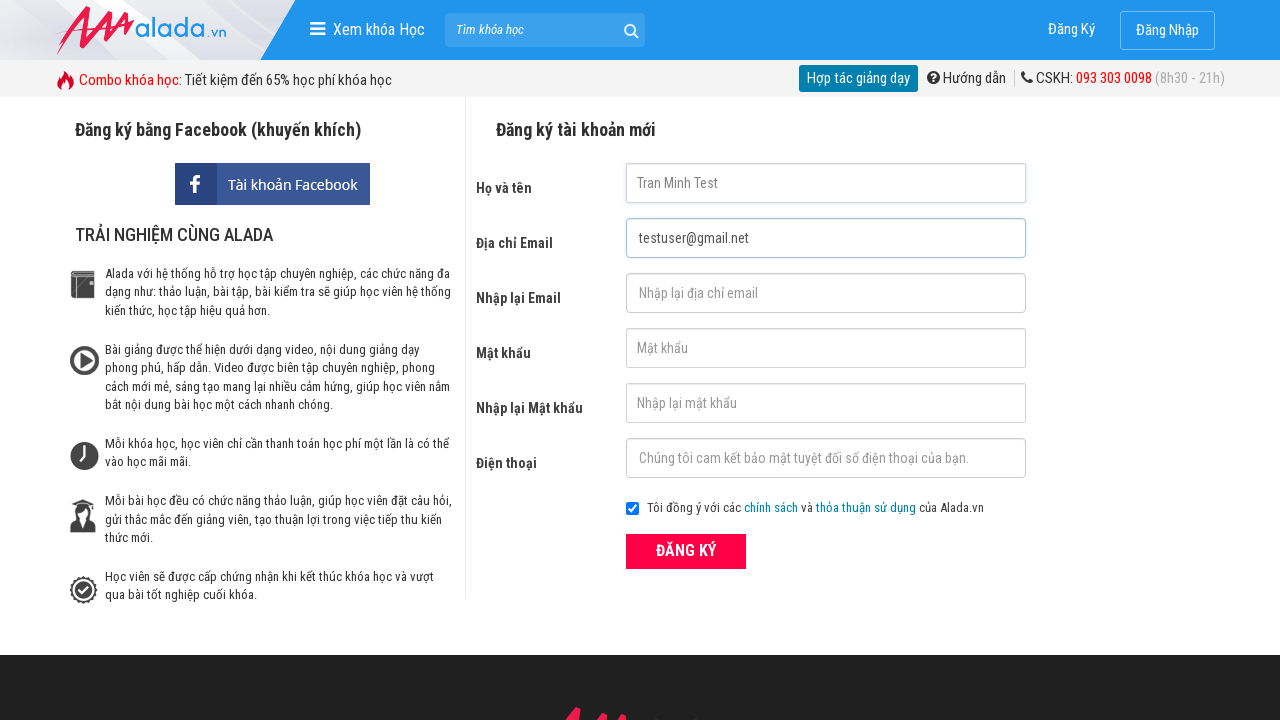

Filled confirm email field with 'testuser@gmail.com' (mismatched) on #txtCEmail
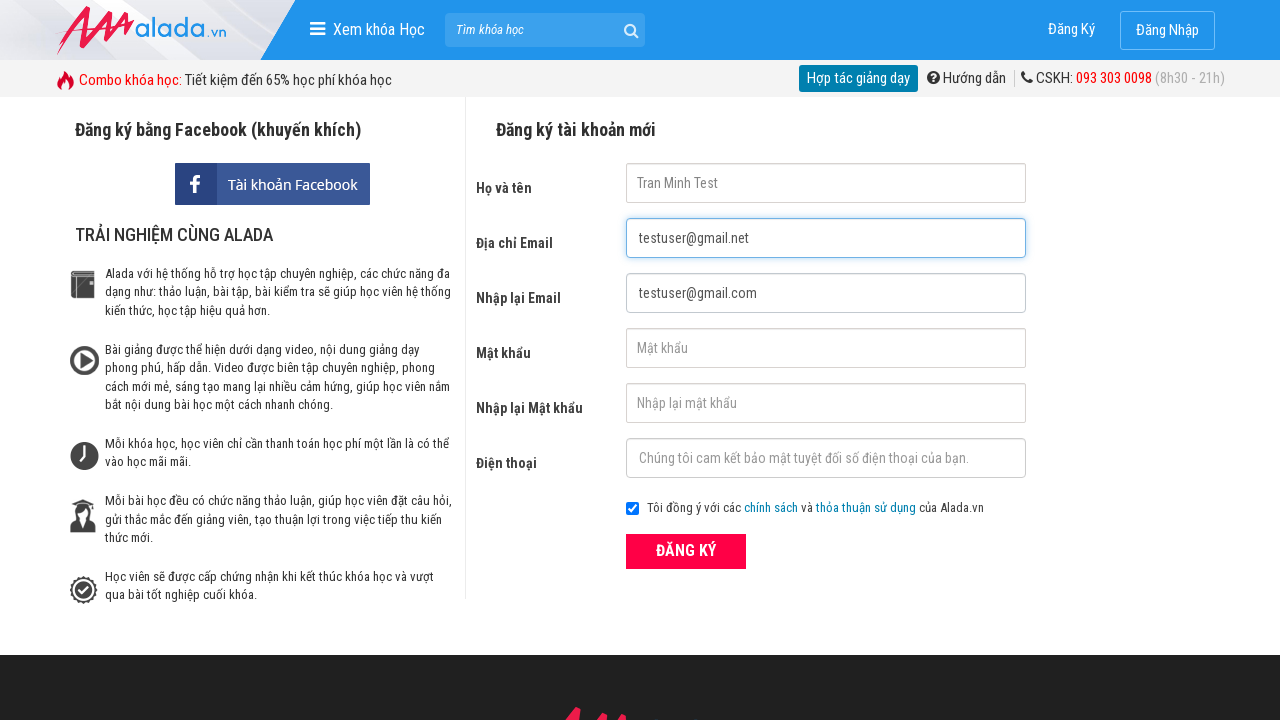

Filled password field with '123456' on #txtPassword
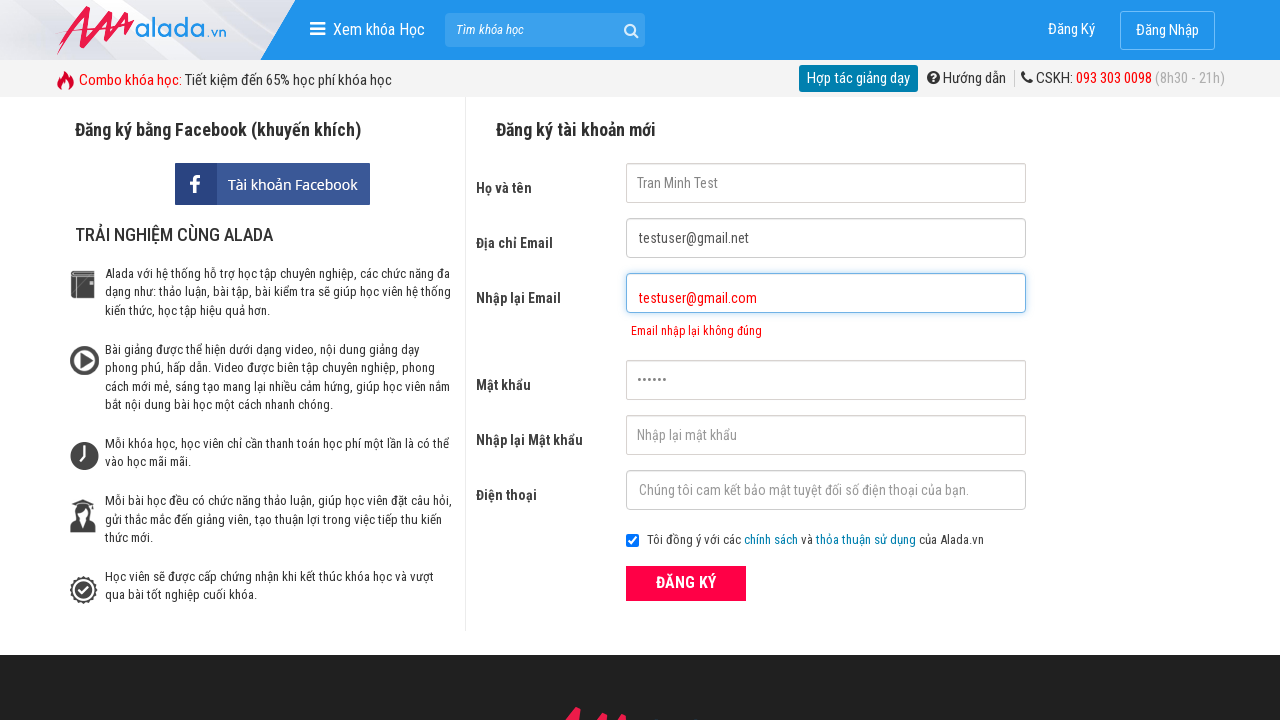

Filled confirm password field with '123456' on #txtCPassword
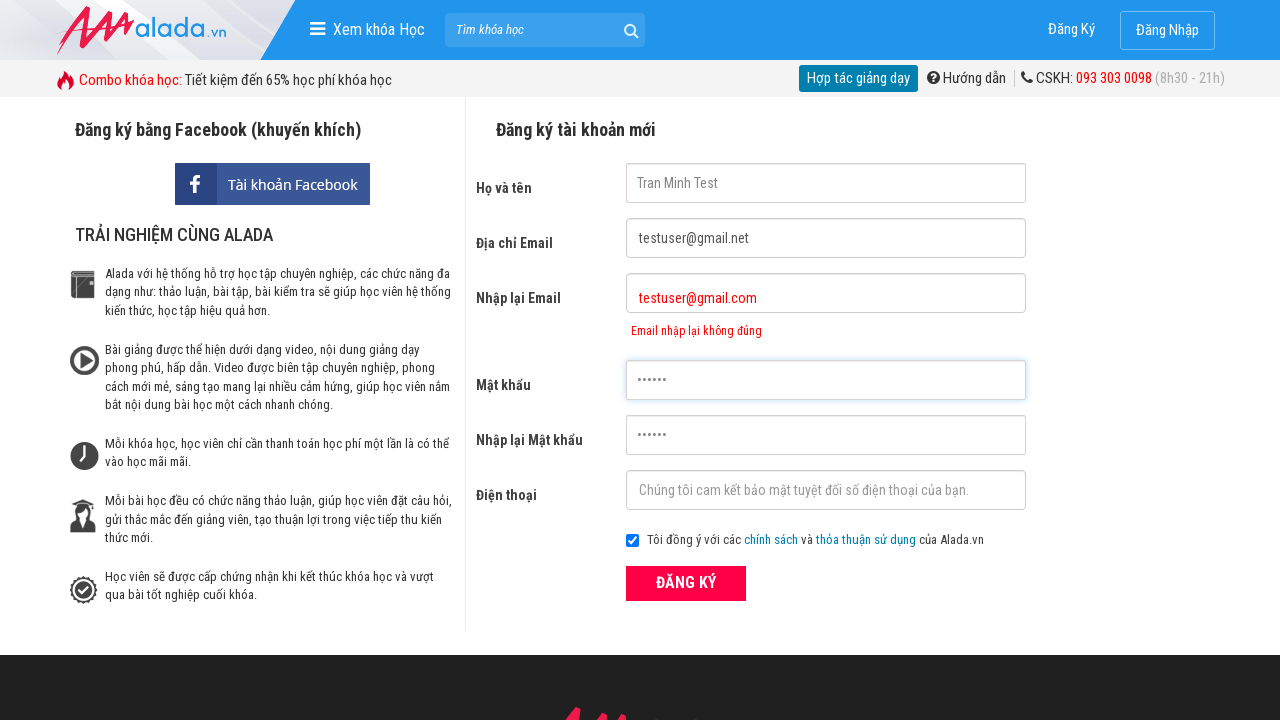

Filled phone number field with '0907761668' on #txtPhone
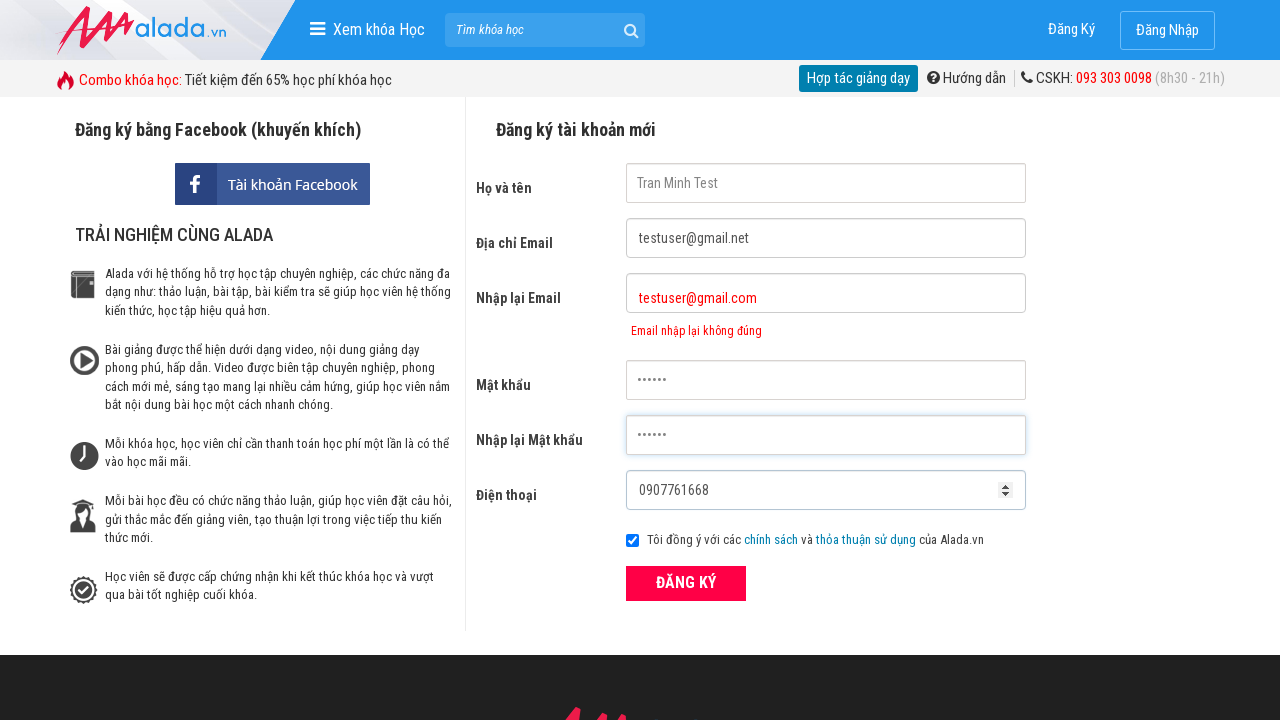

Clicked the register/submit button at (686, 583) on button[type='submit']
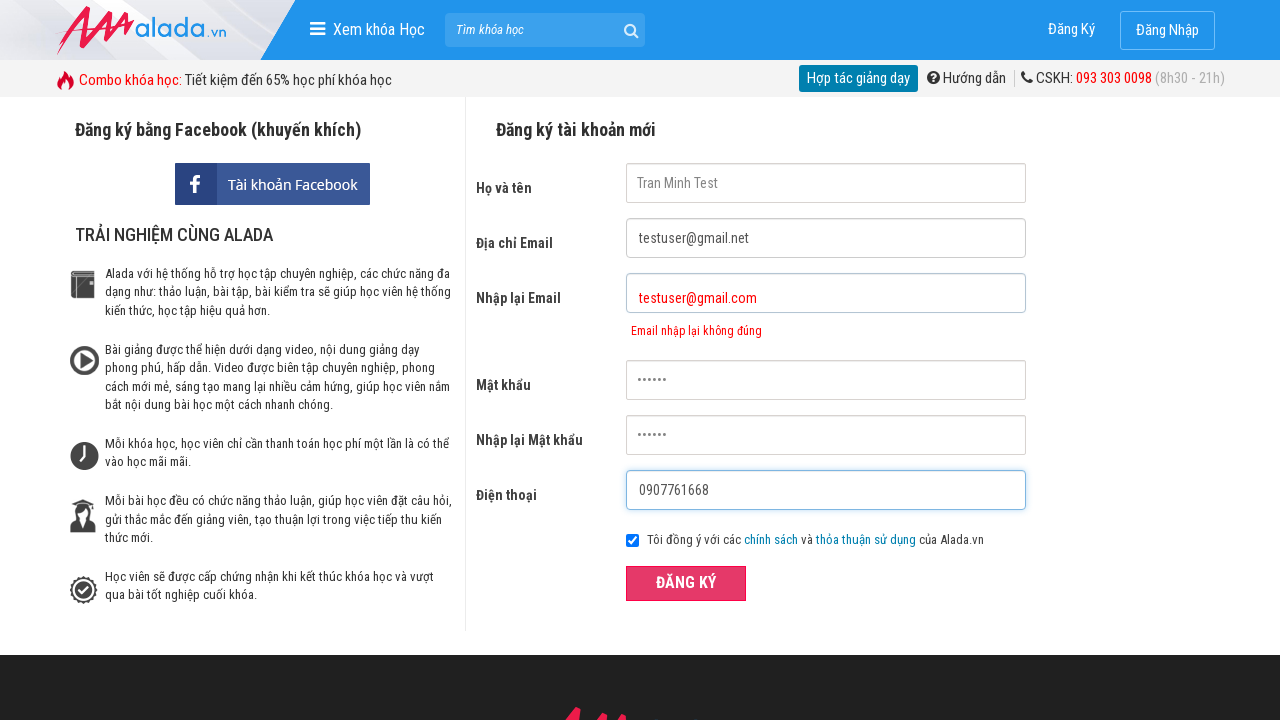

Confirmation email error message appeared, validating mismatched email detection
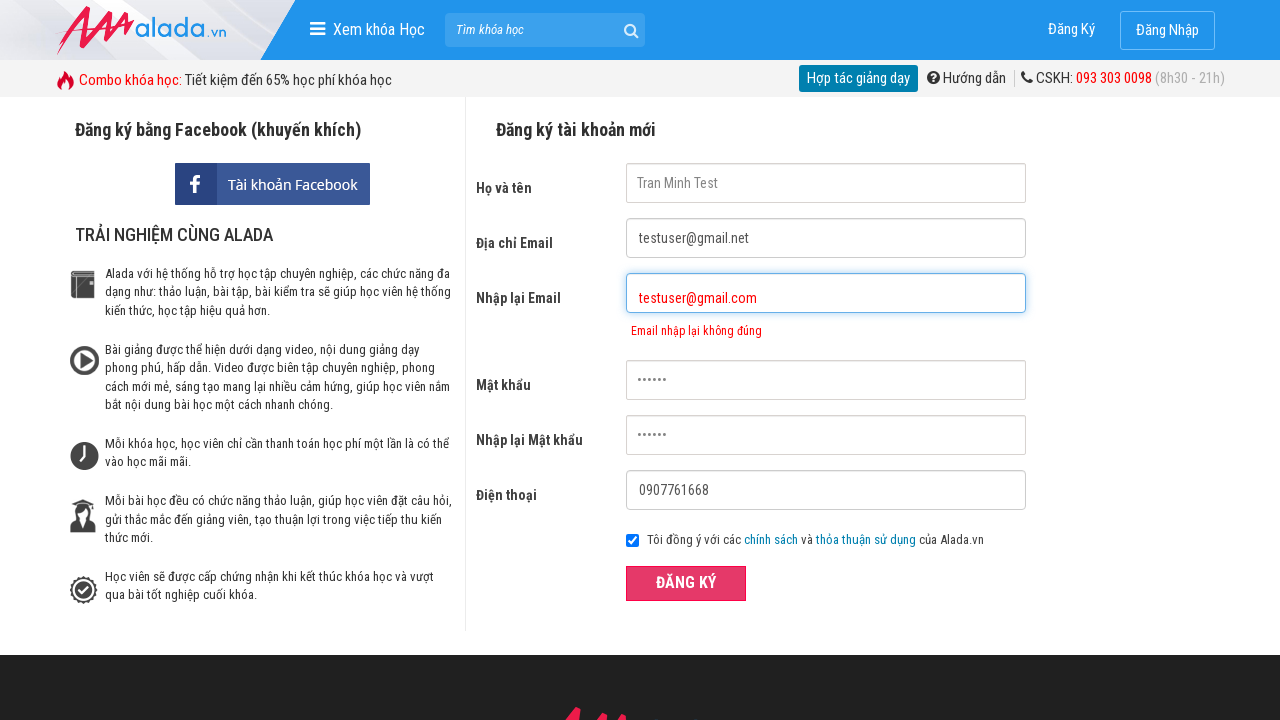

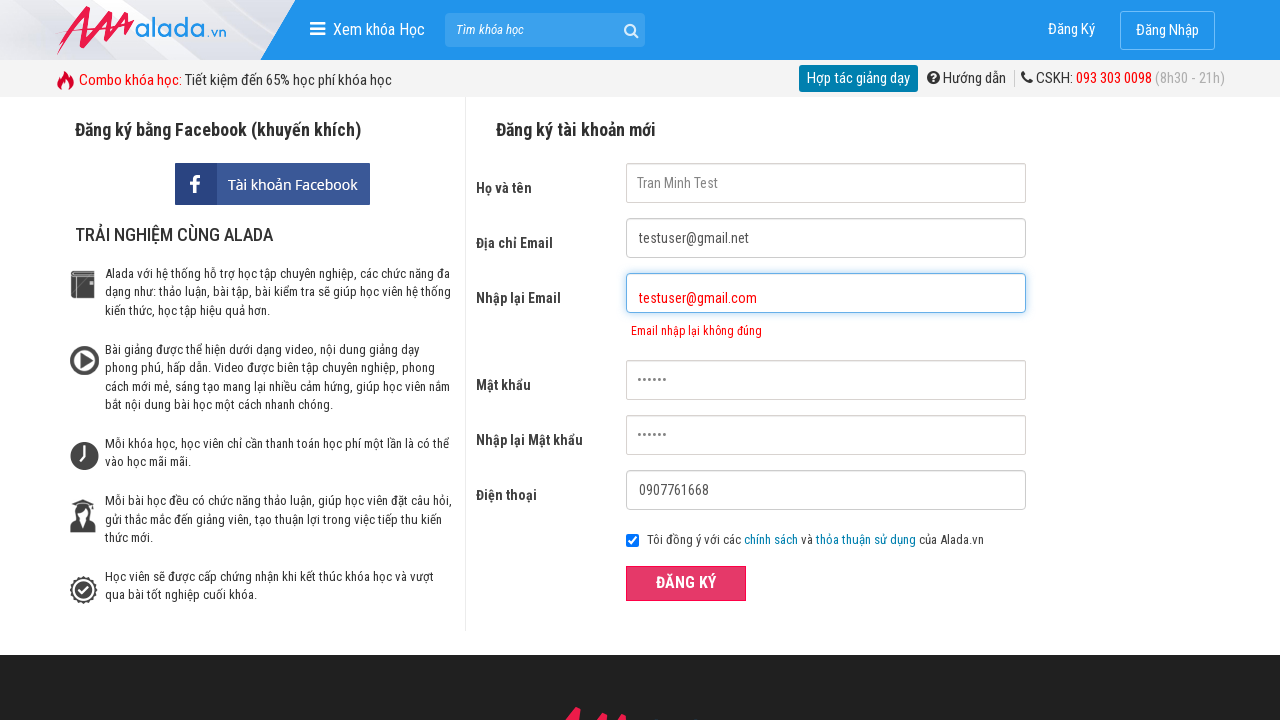